Tests selecting an option from a dropdown menu using XPath to find the option directly

Starting URL: https://eviltester.github.io/supportclasses/

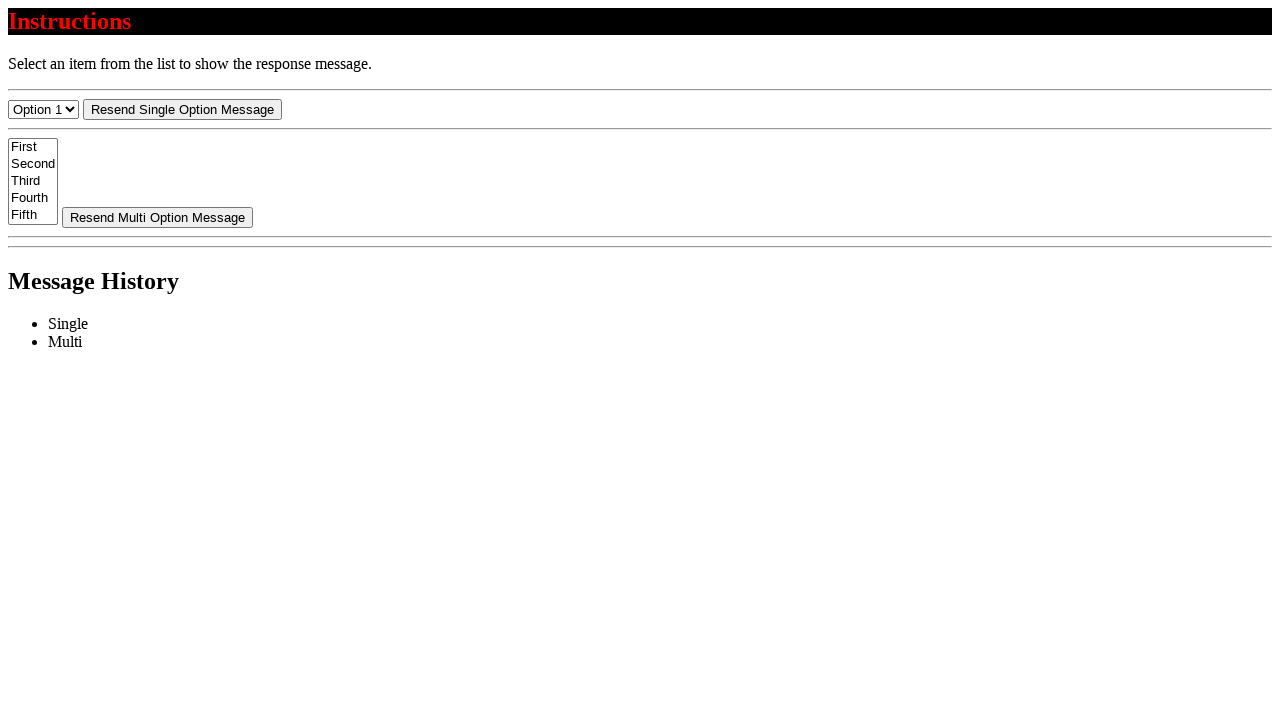

Selected 'Option 3' from dropdown using XPath on #select-menu
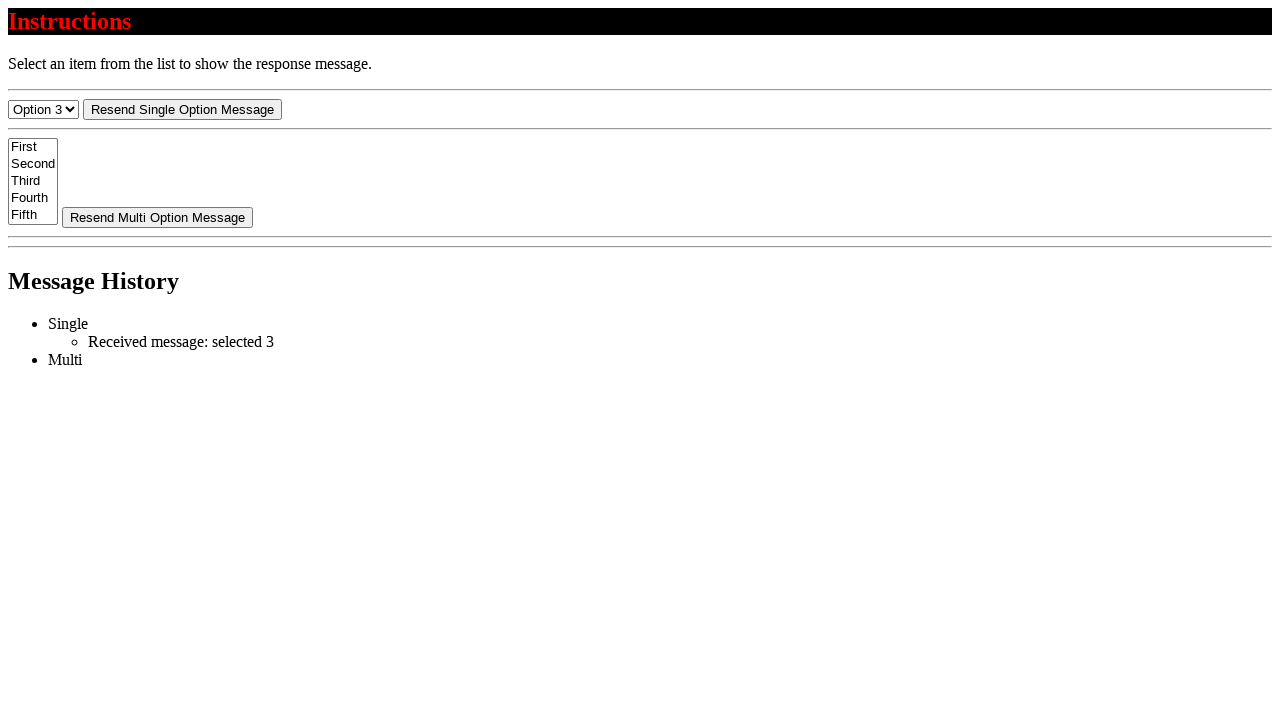

Retrieved selected value from dropdown
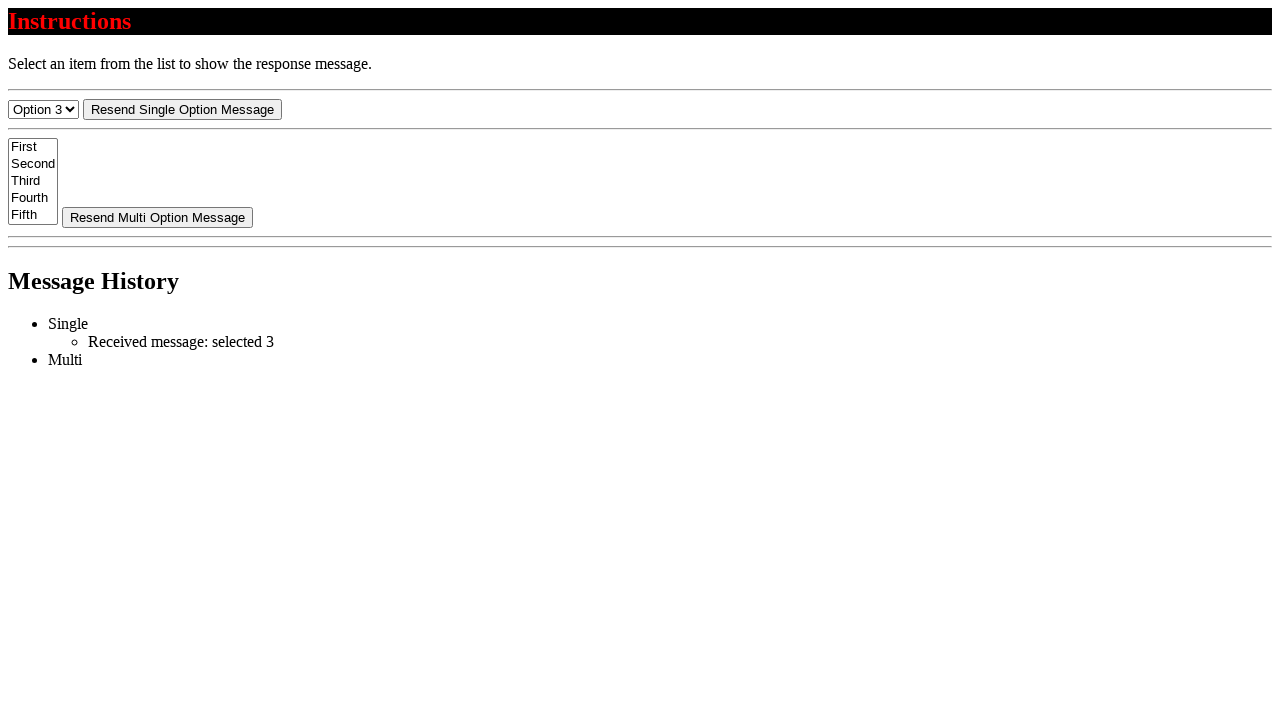

Verified that the selected value is '3'
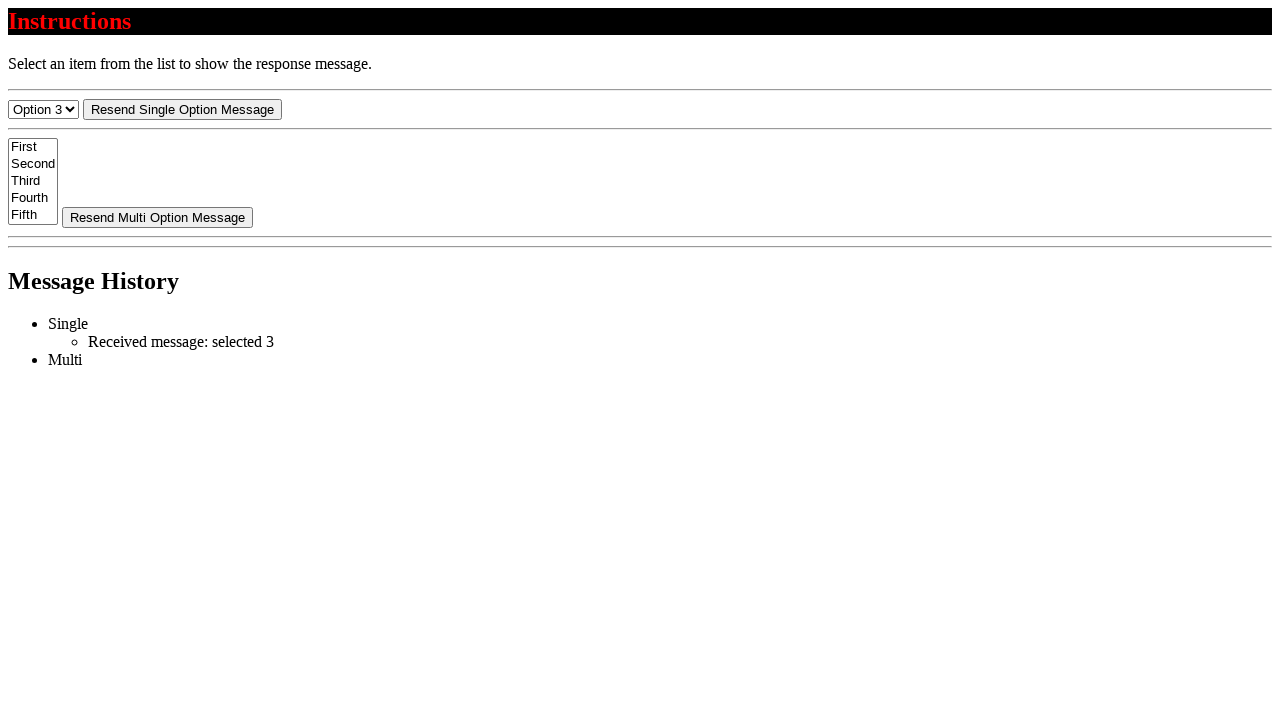

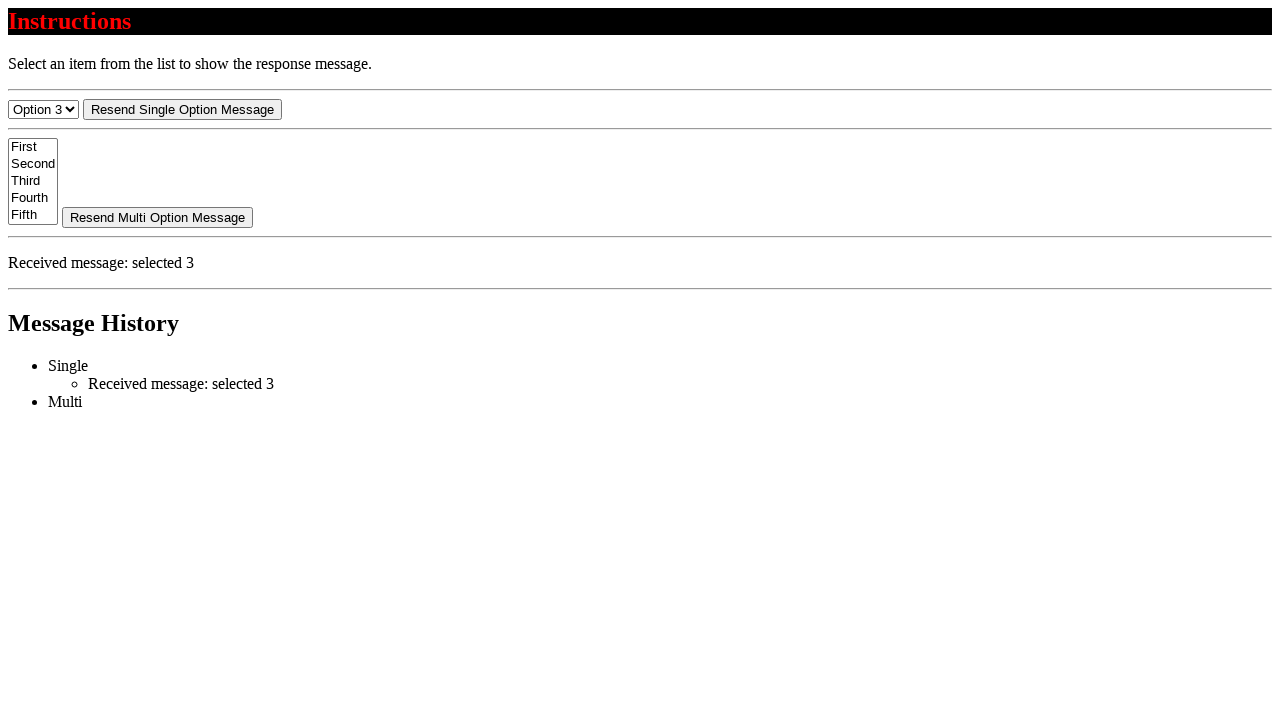